Tests drag and drop functionality by dragging rectangle A to rectangle B's position on a demo page.

Starting URL: https://the-internet.herokuapp.com/drag_and_drop

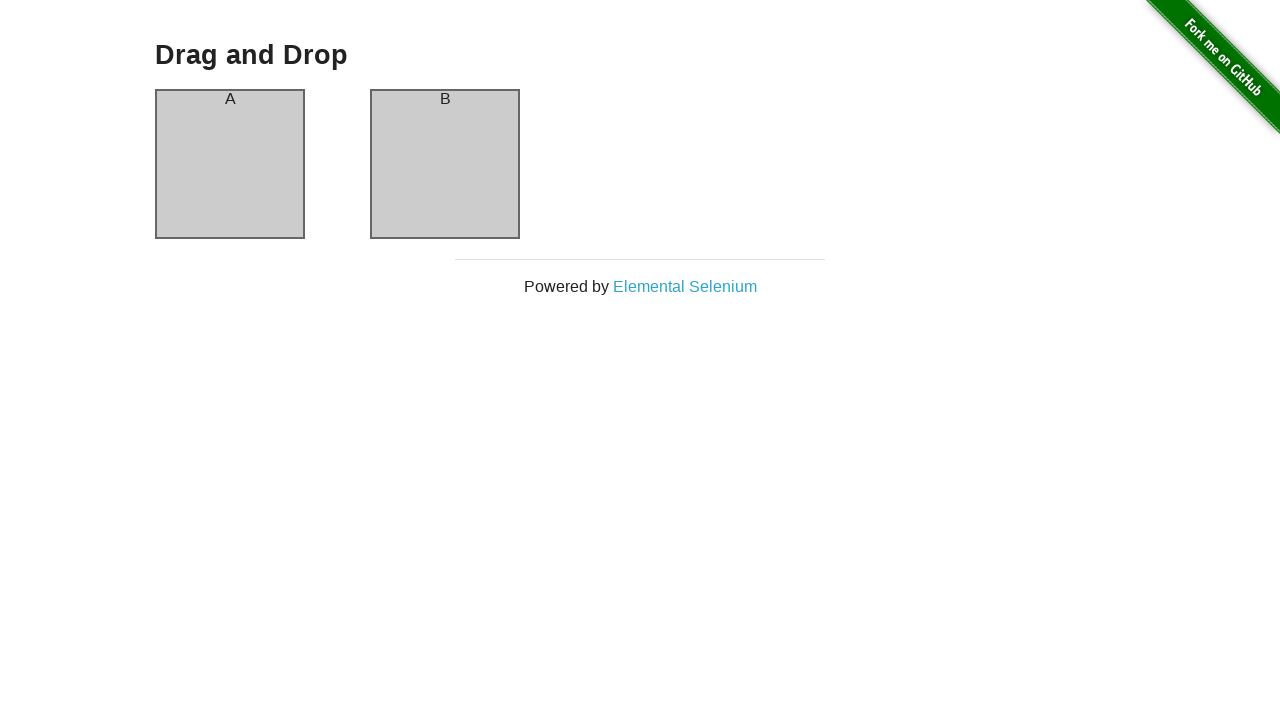

Waited for rectangle A element to be visible
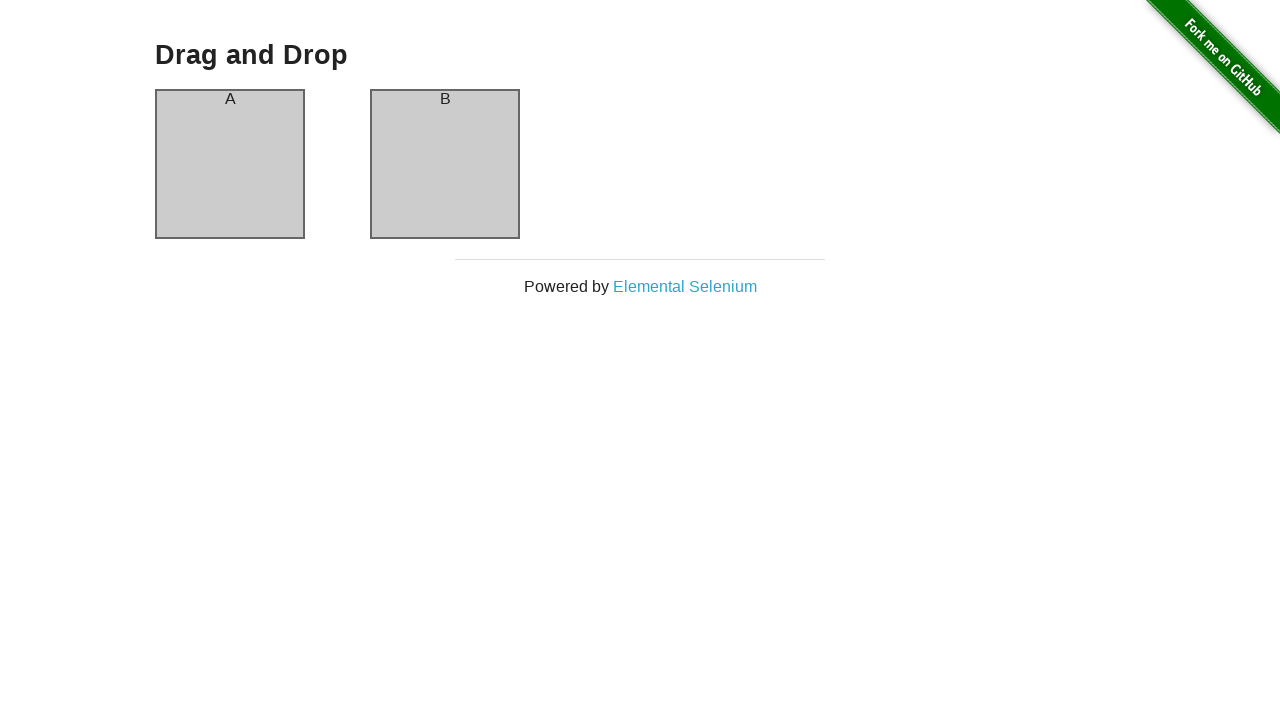

Waited for rectangle B element to be visible
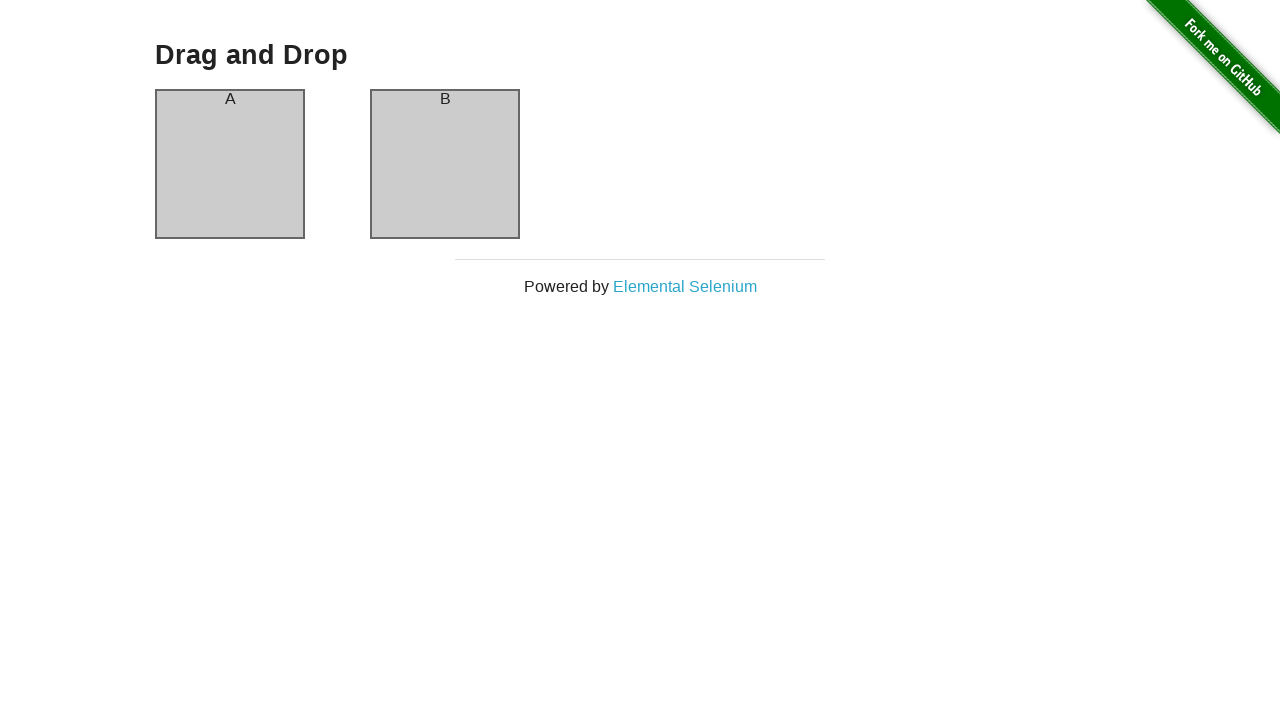

Dragged rectangle A to rectangle B's position at (445, 164)
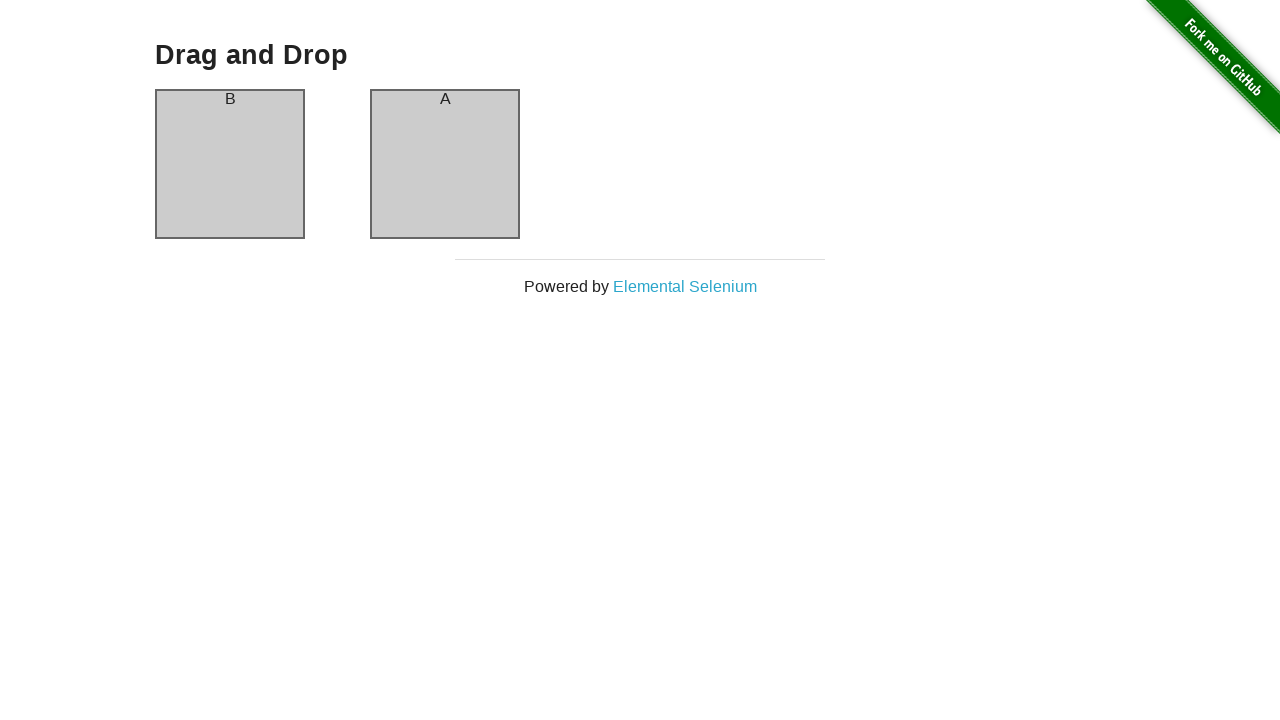

Verified that rectangles have swapped - column A now contains 'B'
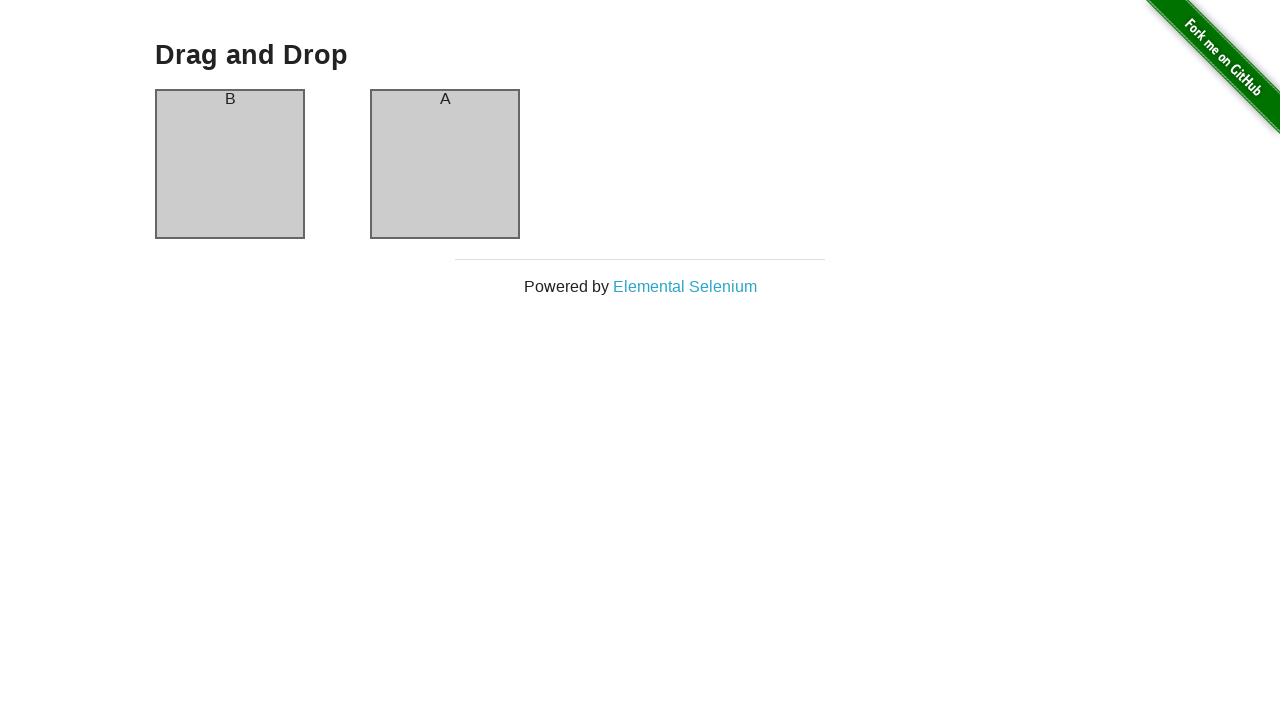

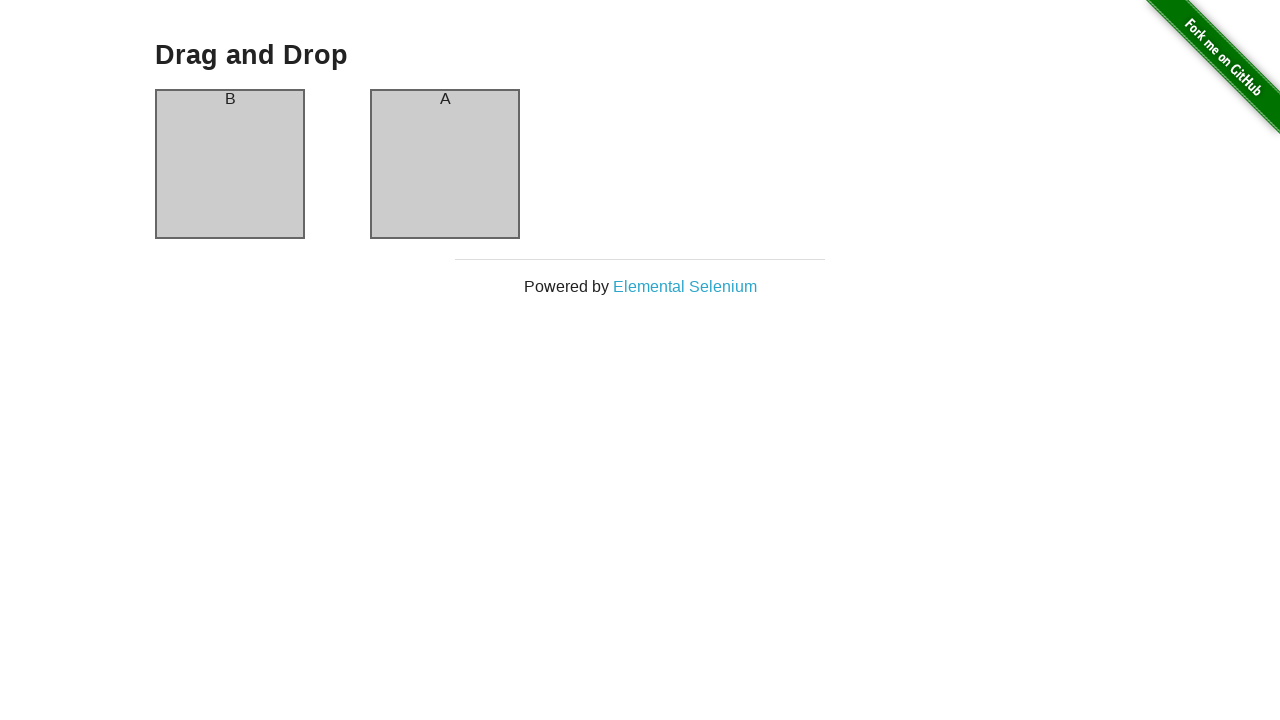